Tests clicking a button that hides other buttons and verifies the visibility changes

Starting URL: http://www.uitestingplayground.com/visibility

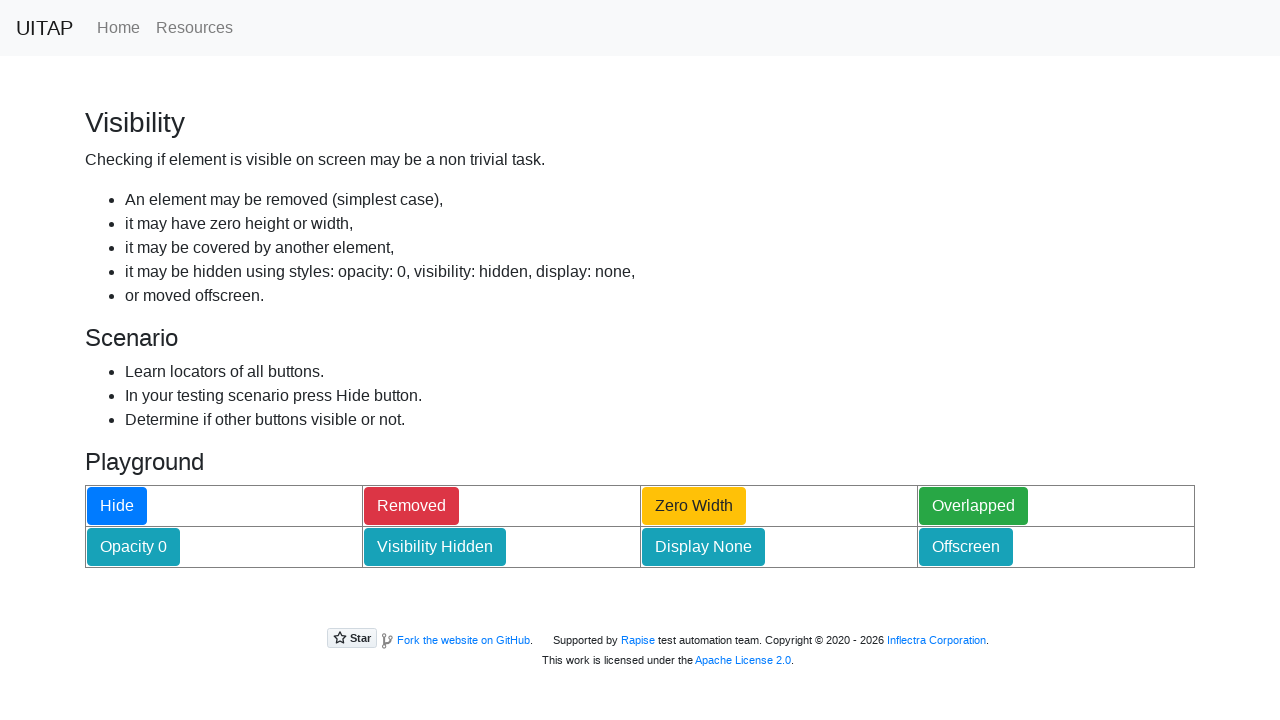

Clicked hide button to trigger visibility changes at (117, 506) on #hideButton
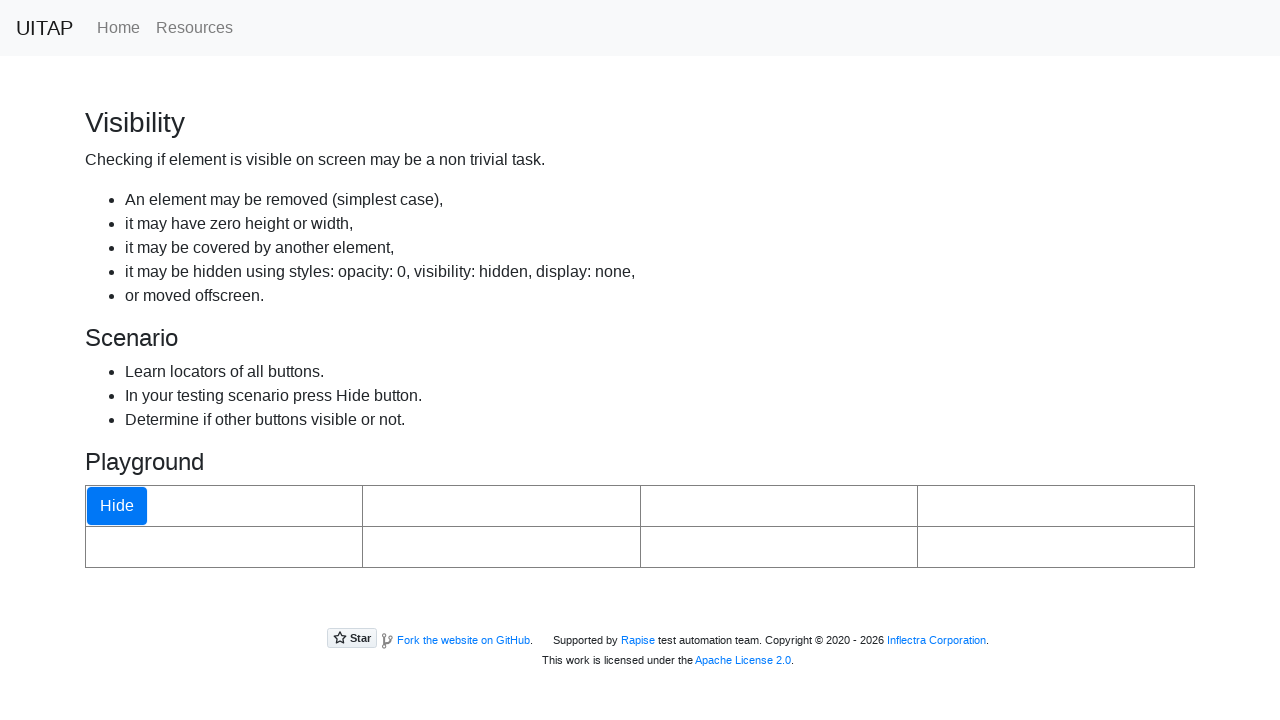

Waited 500ms for DOM changes to take effect
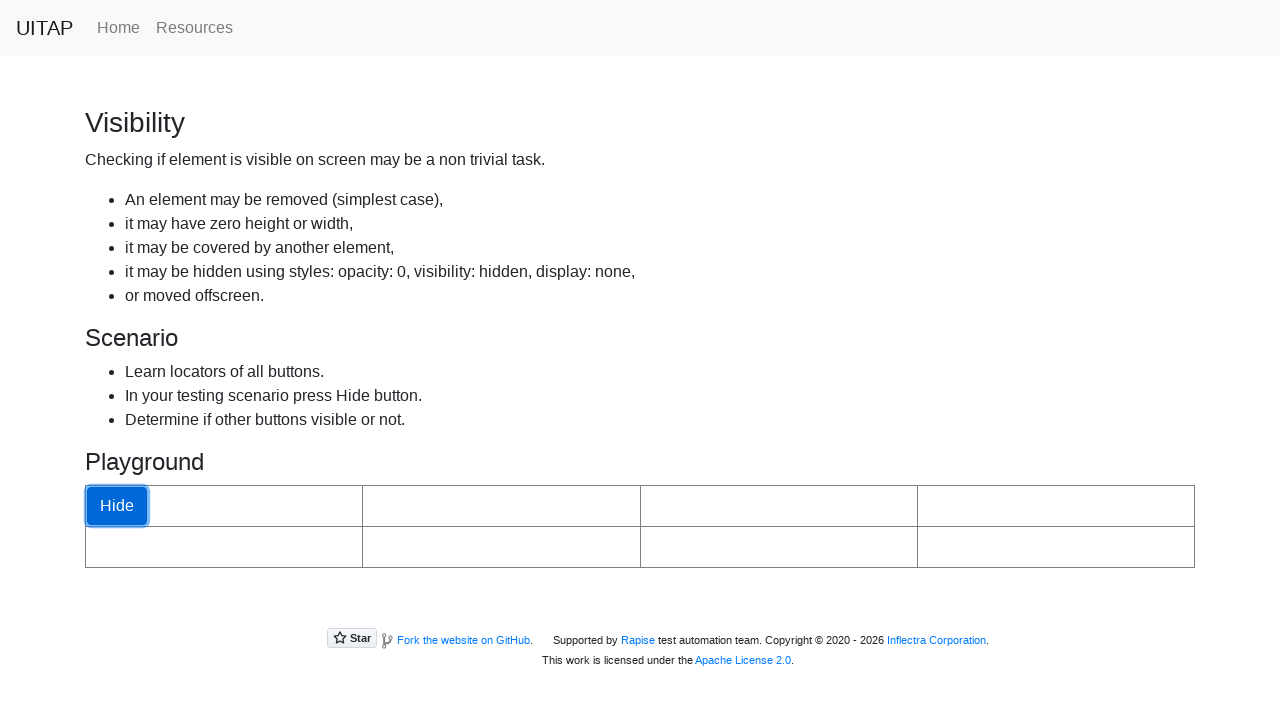

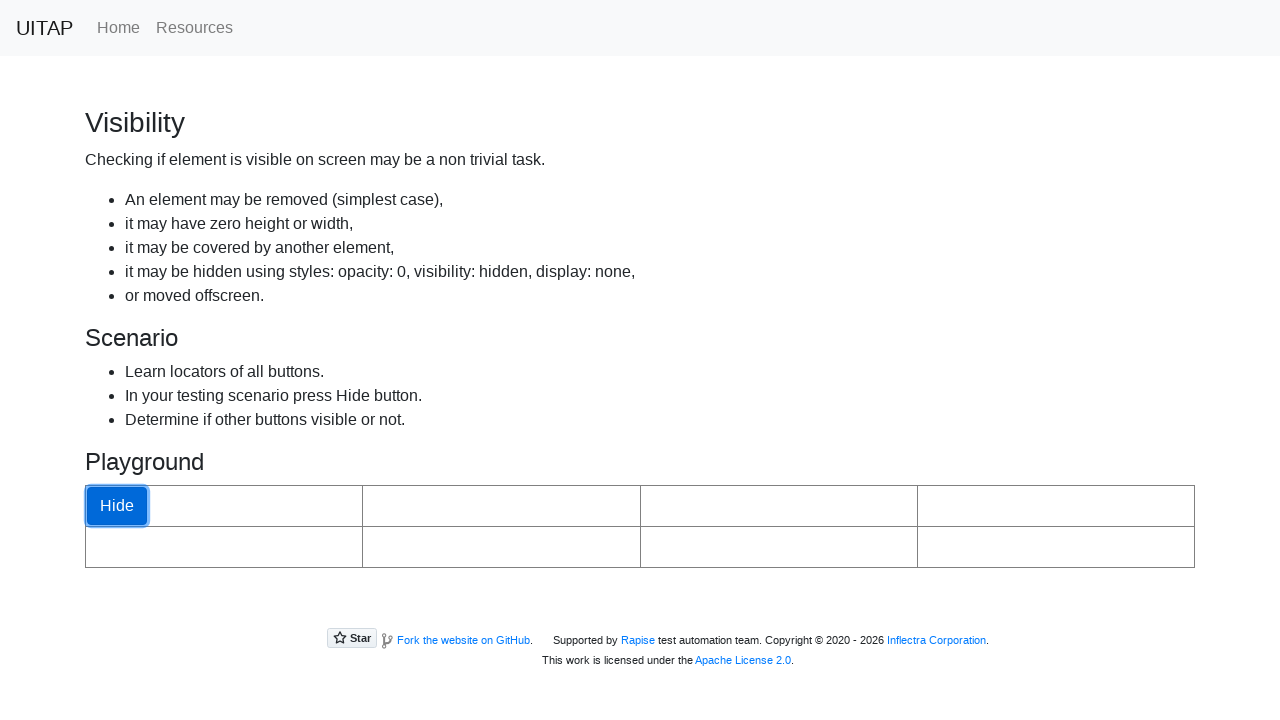